Tests radio button selection by clicking on Milk and verifying it becomes selected while other options become deselected

Starting URL: https://echoecho.com/htmlforms10.htm

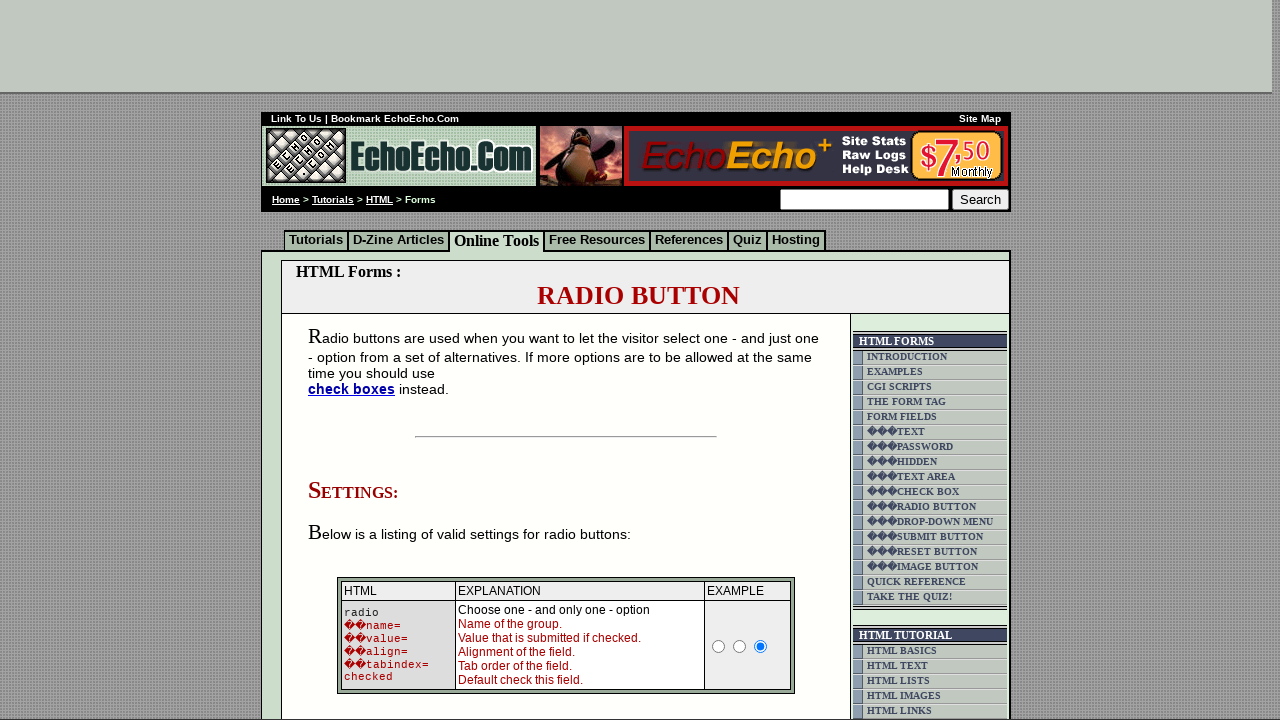

Waited for Milk radio button to be present
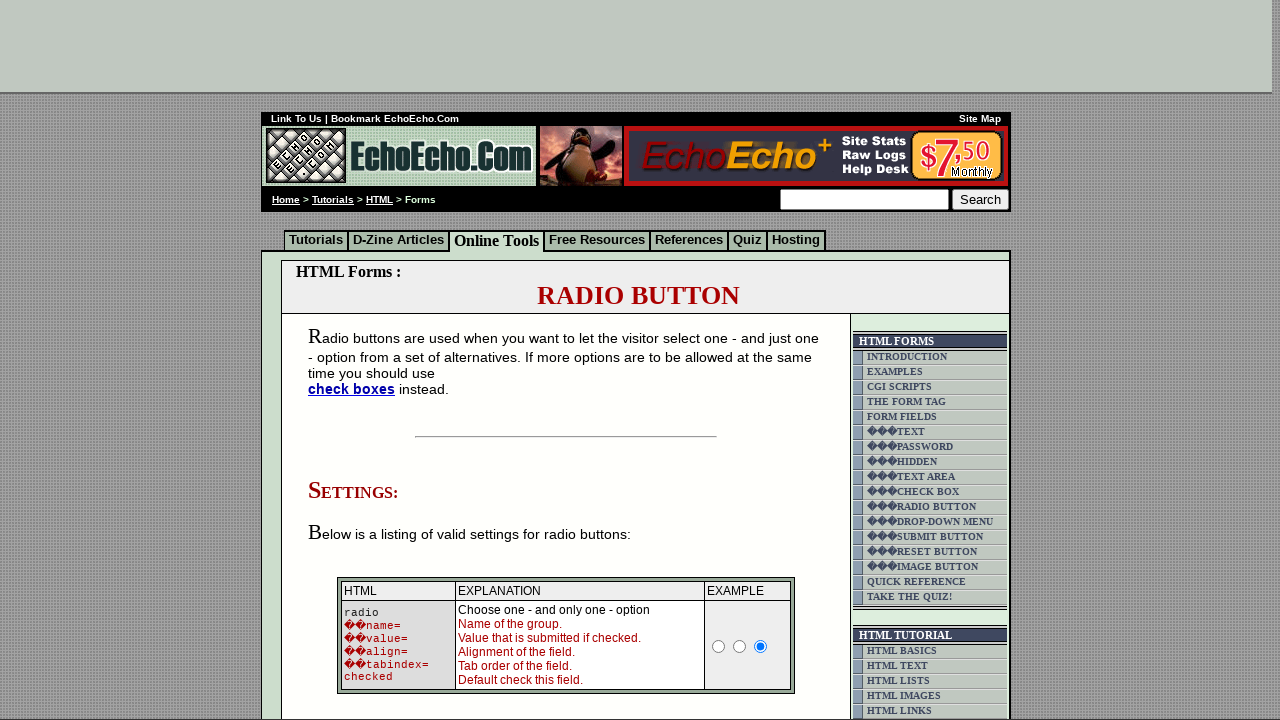

Clicked on Milk radio button at (356, 360) on xpath=//input[@value='Milk']
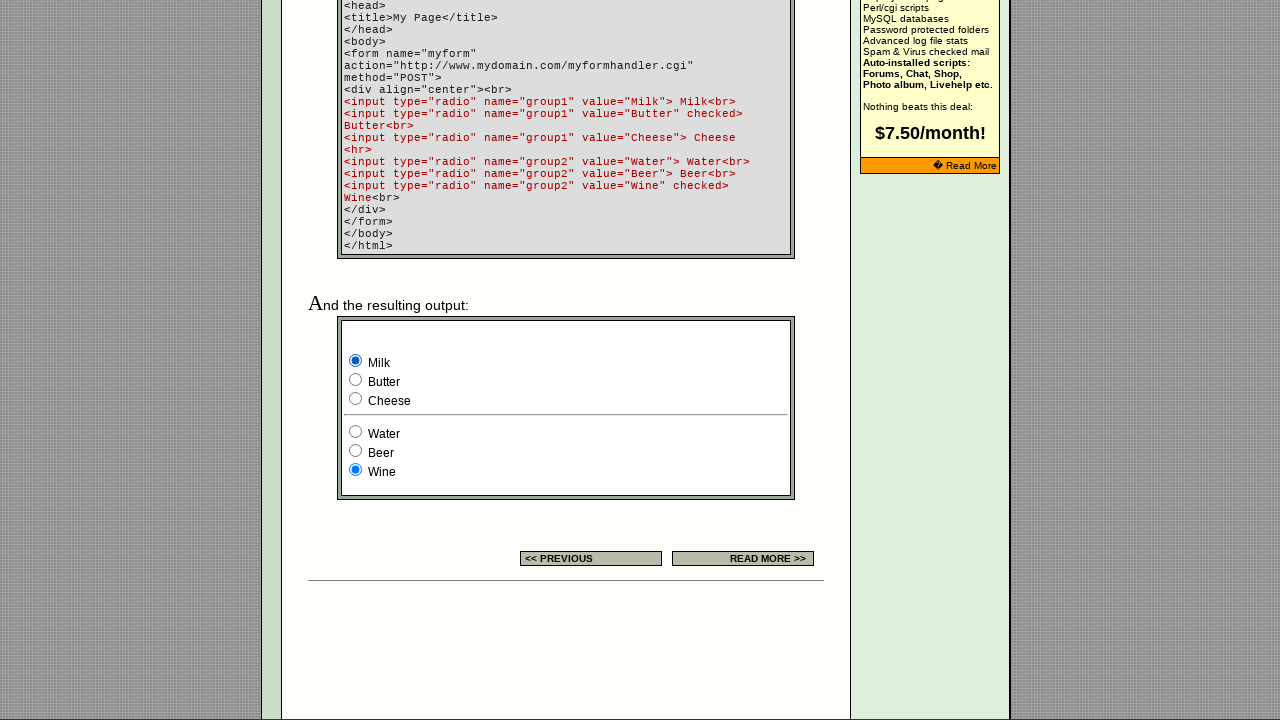

Verified Milk radio button is selected
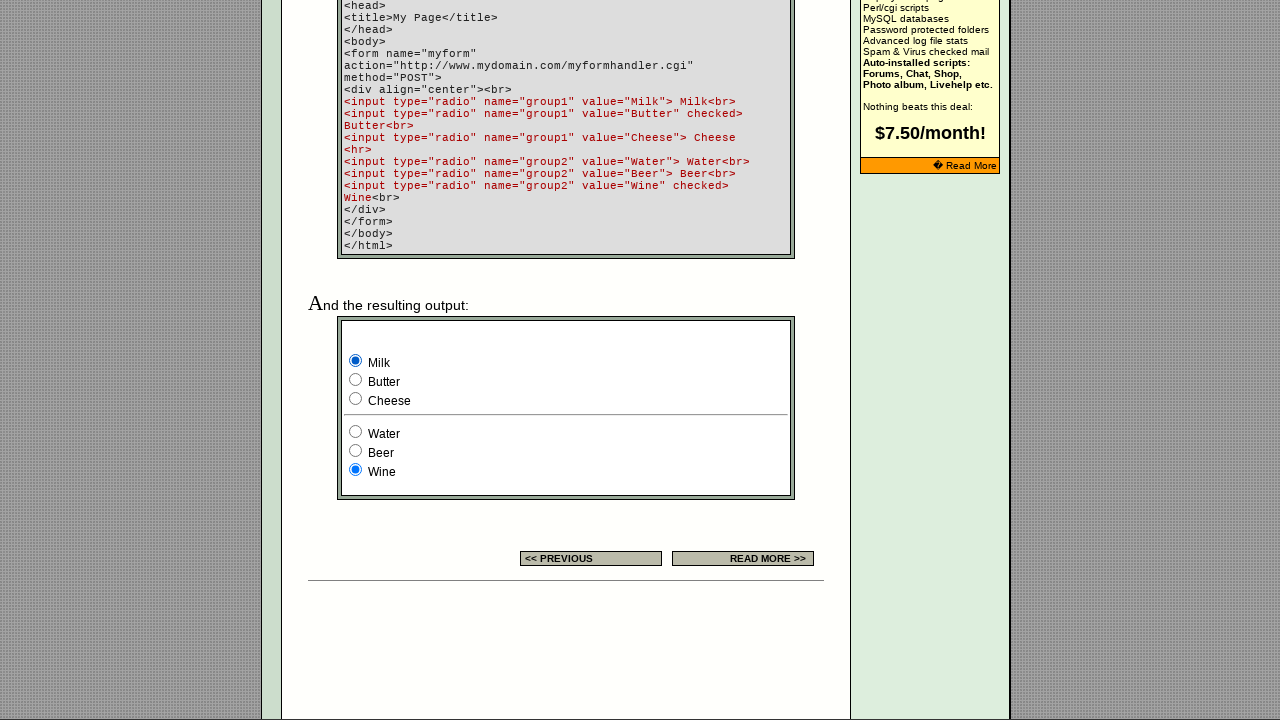

Verified Butter radio button is deselected
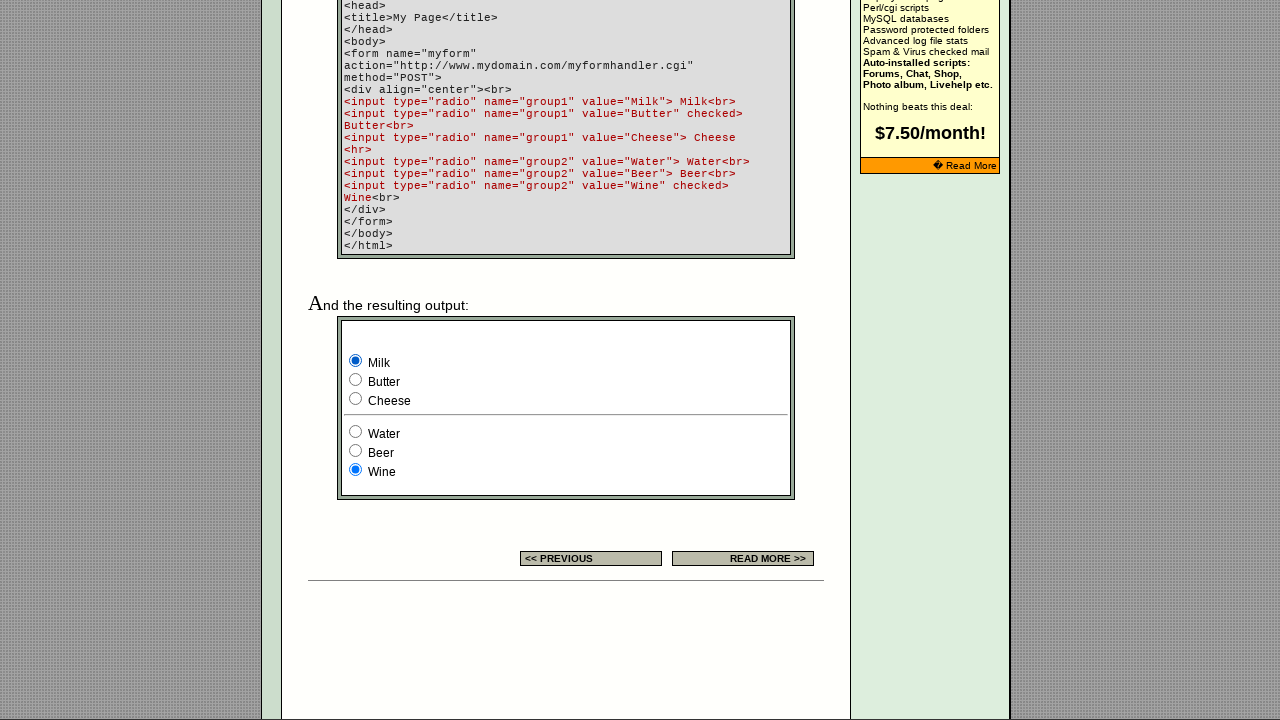

Verified Cheese radio button is deselected
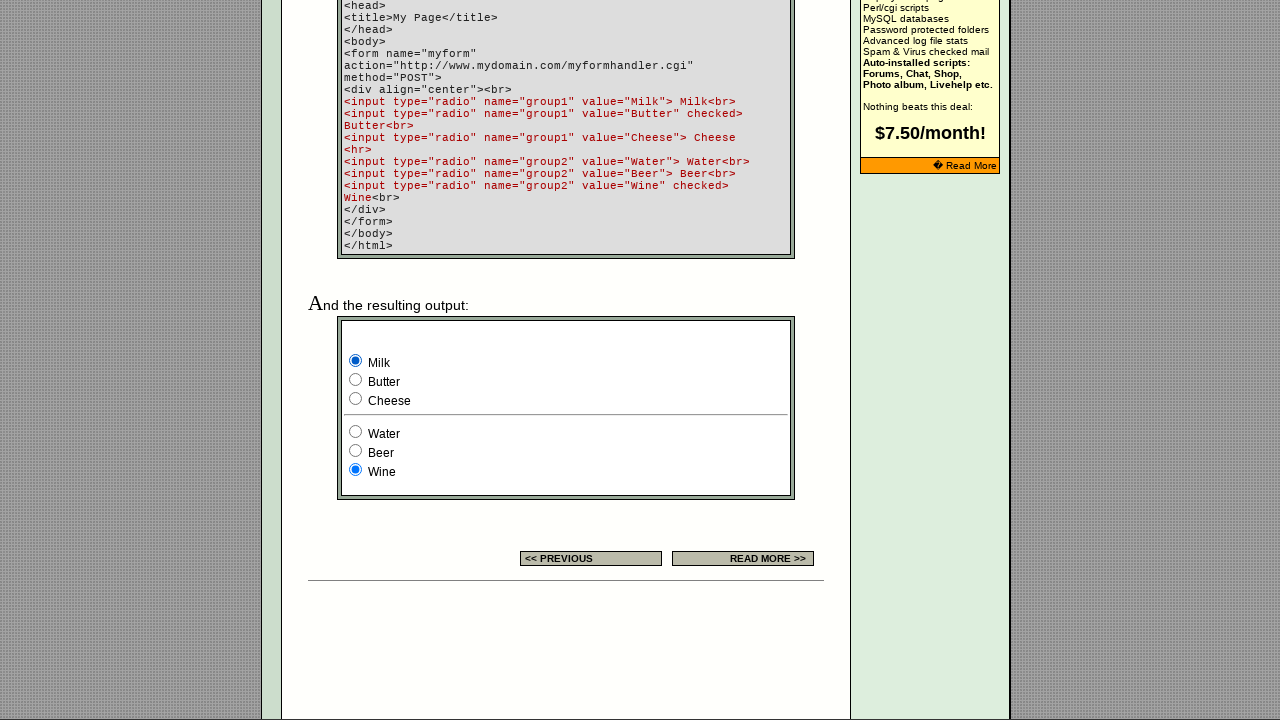

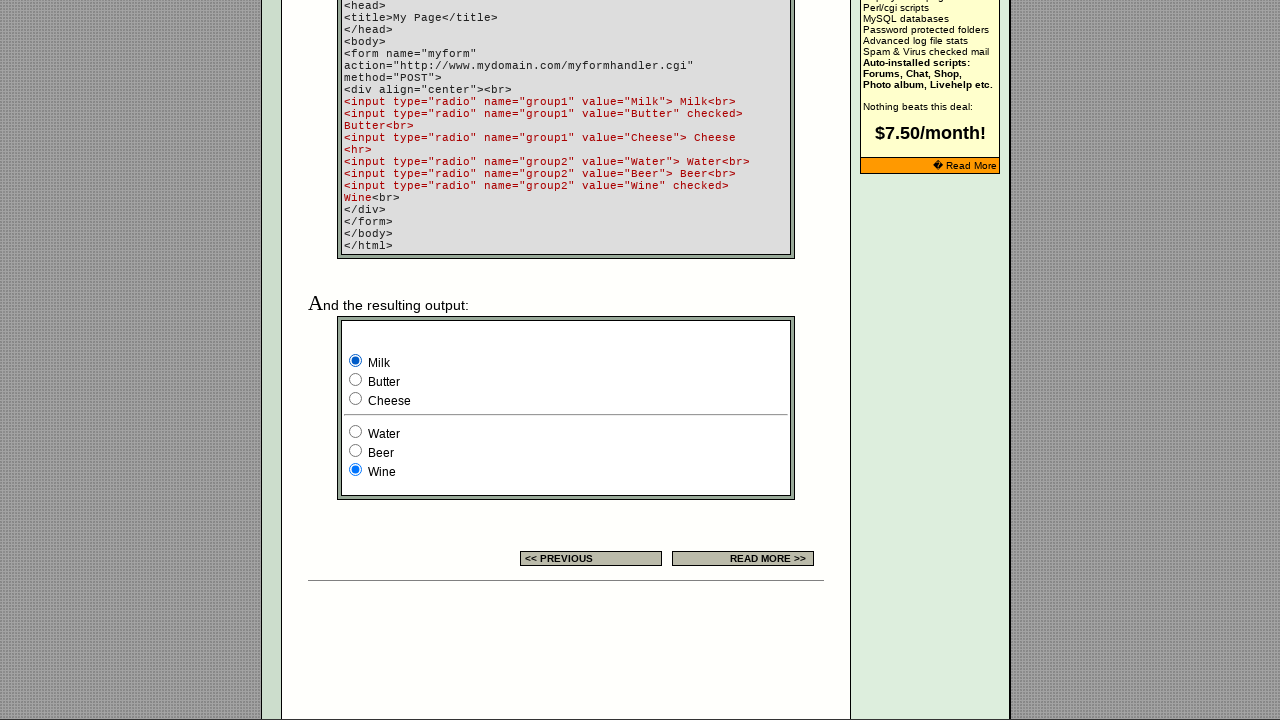